Tests adding todo items by filling the input field and pressing Enter, then verifying the items appear in the list

Starting URL: https://demo.playwright.dev/todomvc

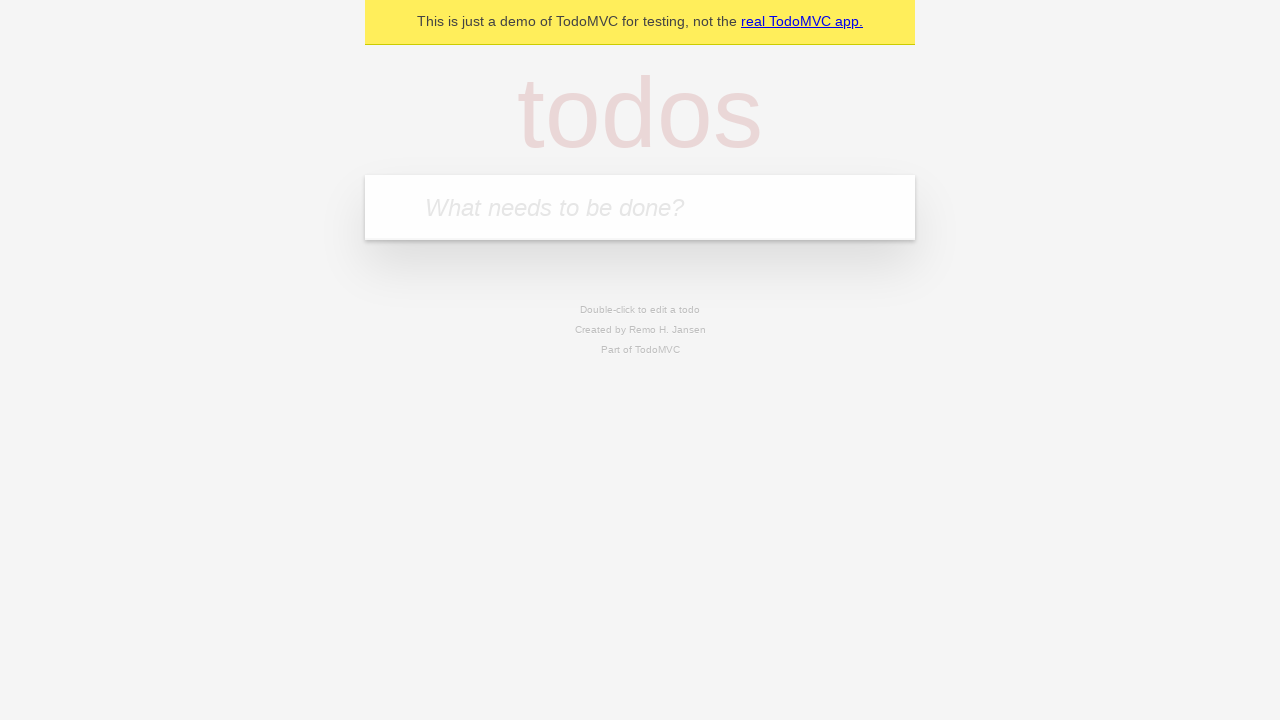

Filled todo input with 'buy some cheese' on internal:attr=[placeholder="What needs to be done?"i]
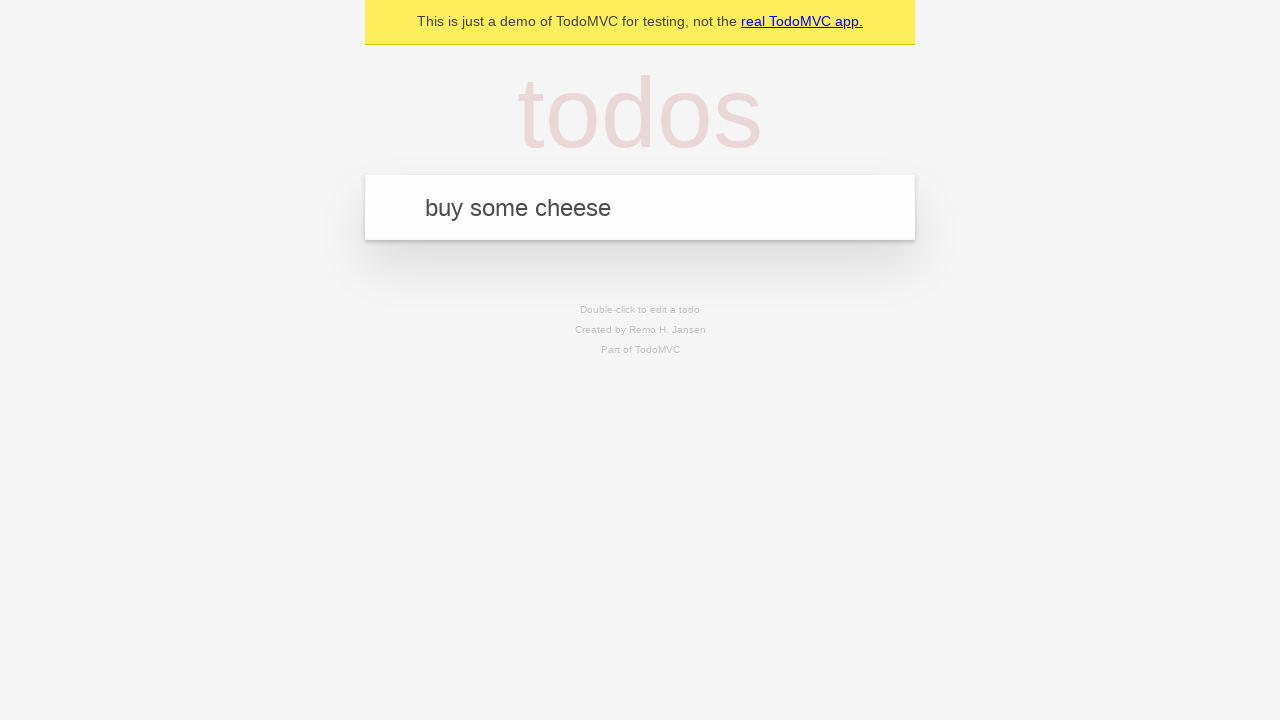

Pressed Enter to add first todo item on internal:attr=[placeholder="What needs to be done?"i]
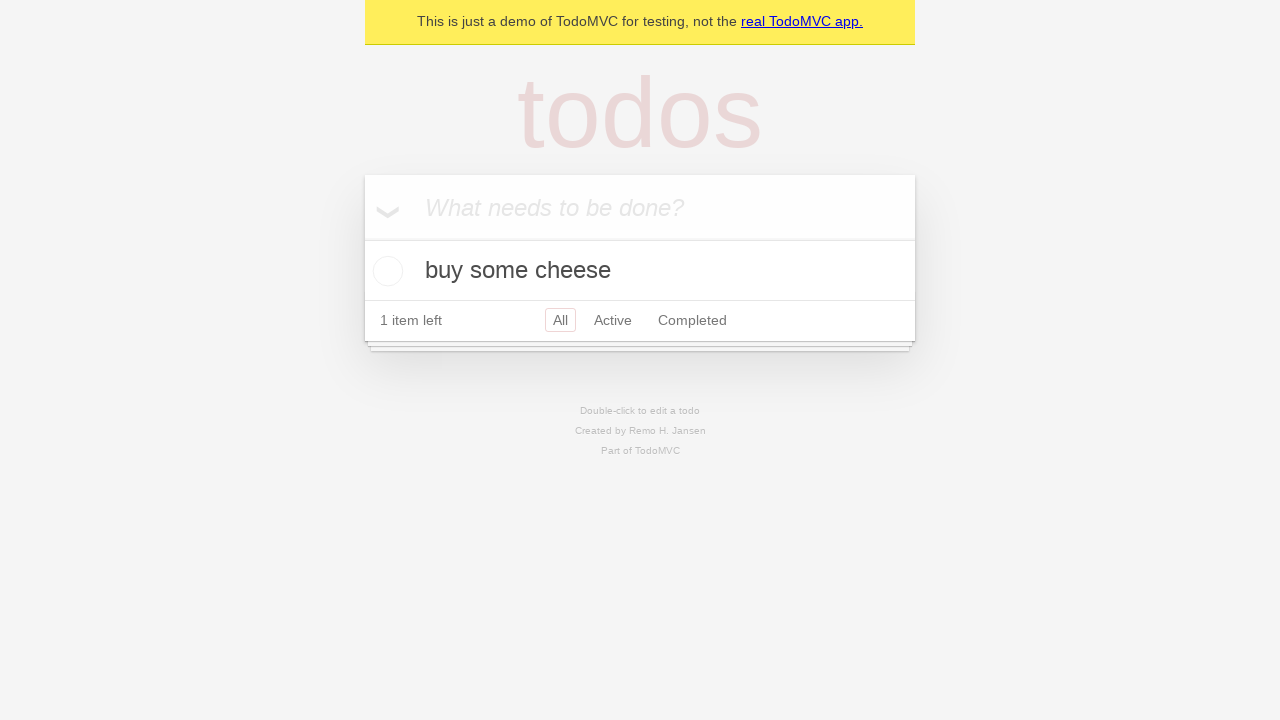

First todo item appeared in the list
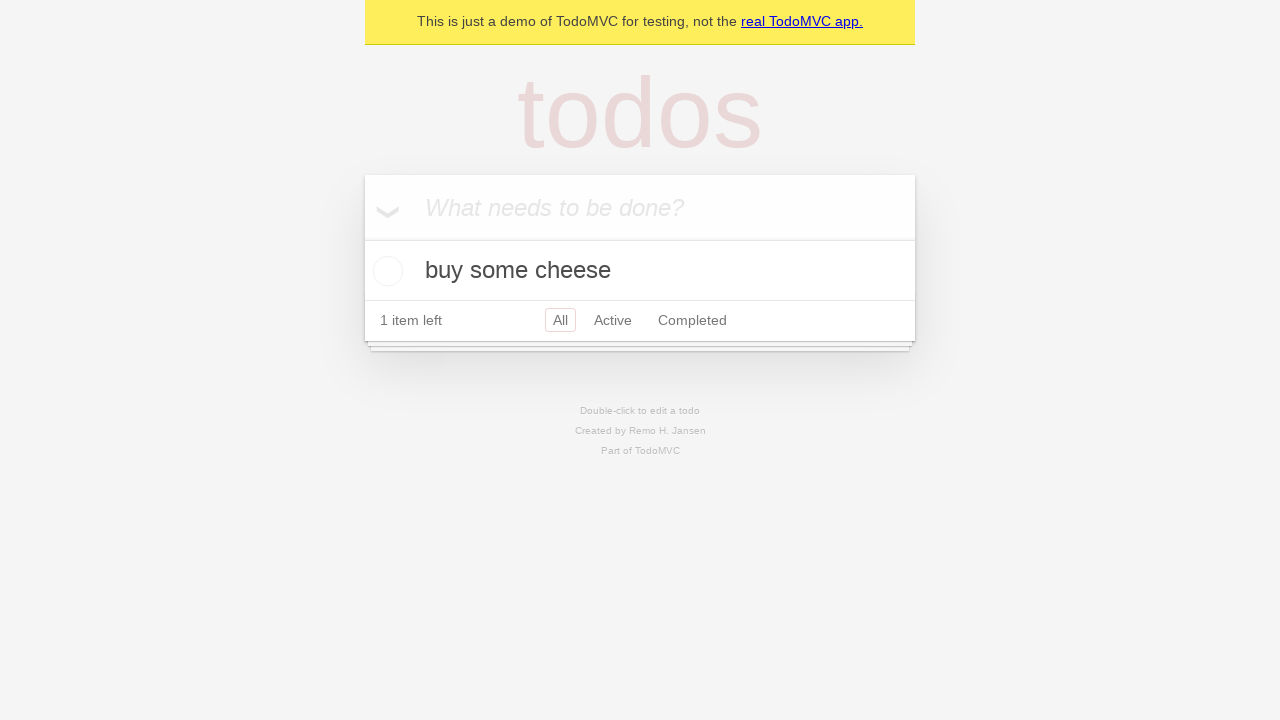

Filled todo input with 'feed the cat' on internal:attr=[placeholder="What needs to be done?"i]
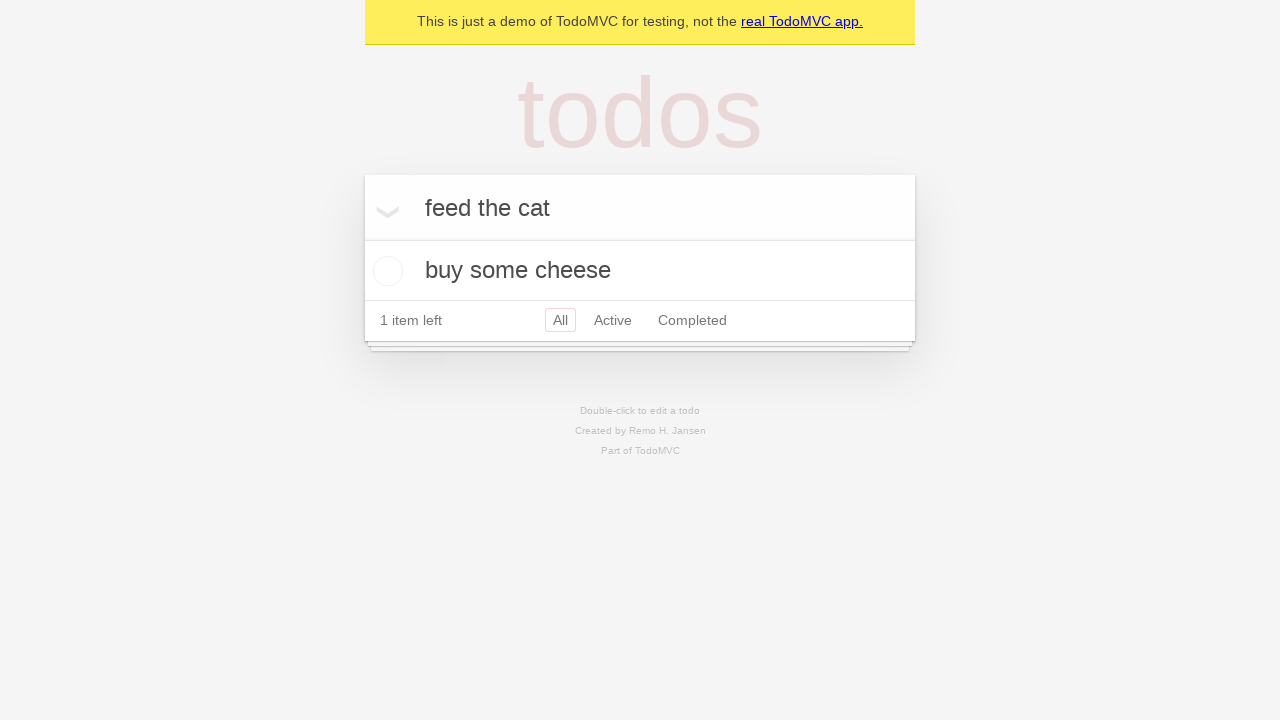

Pressed Enter to add second todo item on internal:attr=[placeholder="What needs to be done?"i]
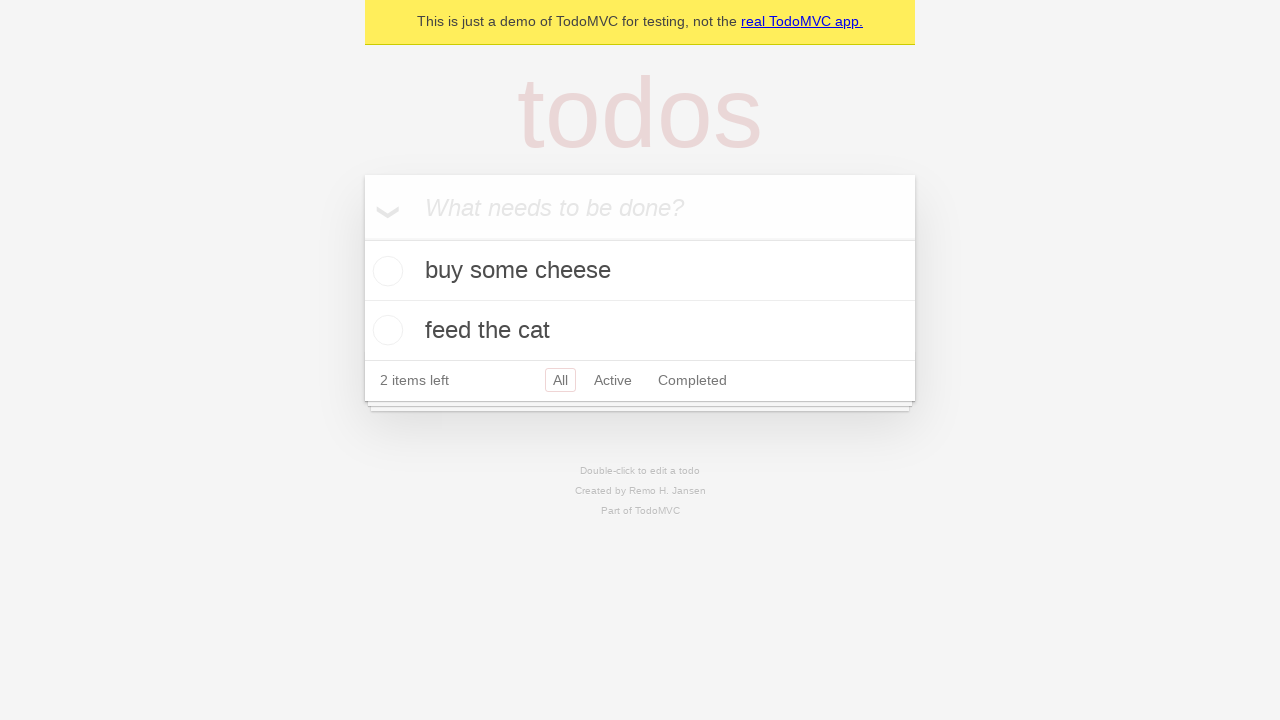

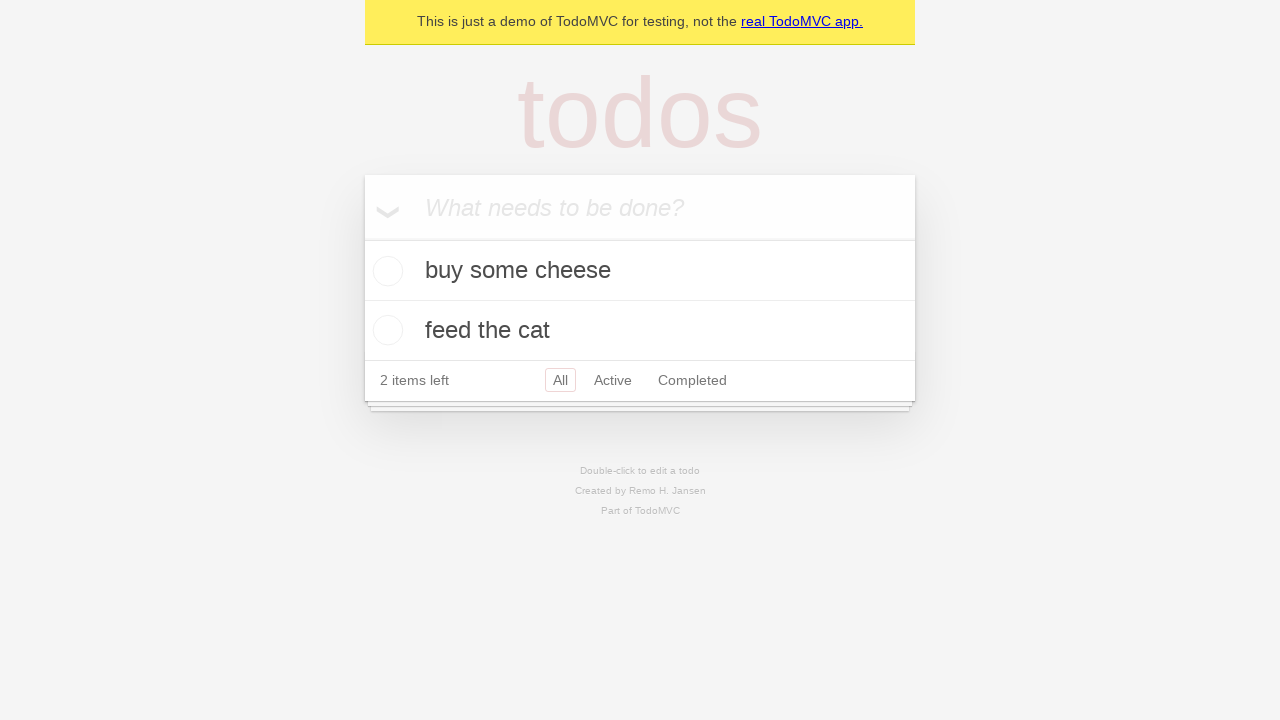